Navigates to Rahul Shetty Academy website and verifies the page loads by checking the title is present

Starting URL: https://rahulshettyacademy.com

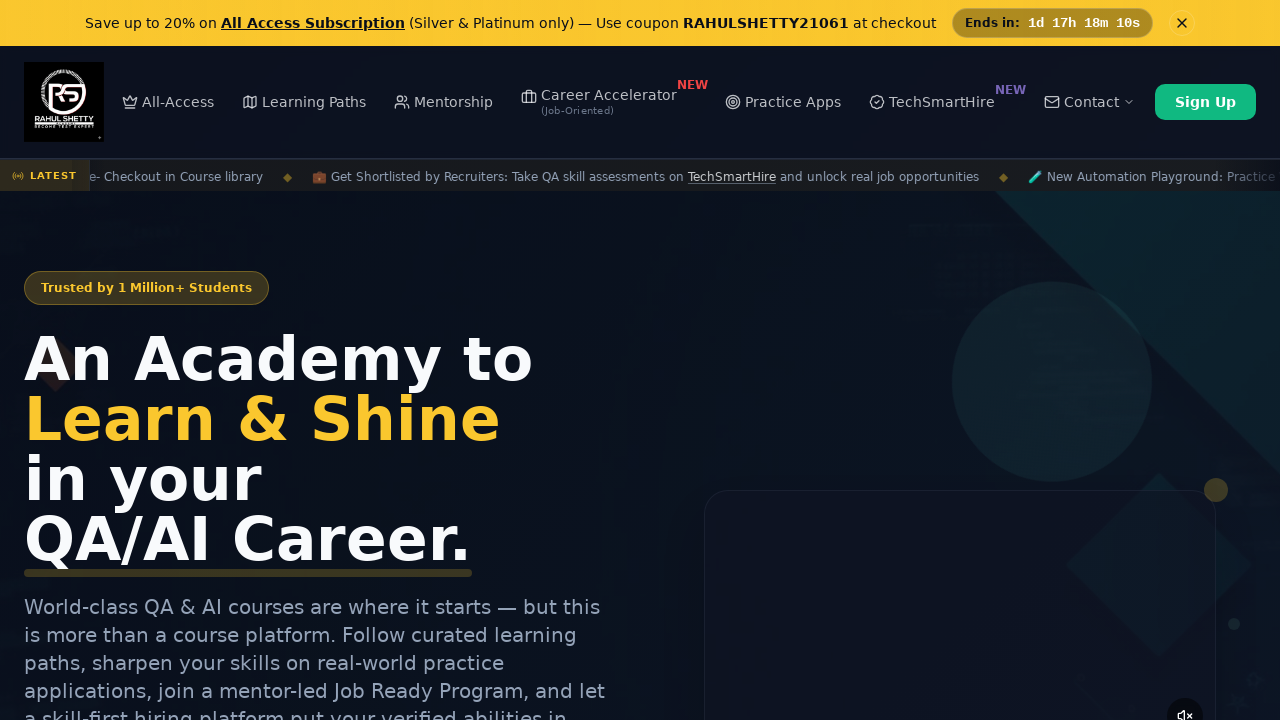

Waited for page to reach domcontentloaded state
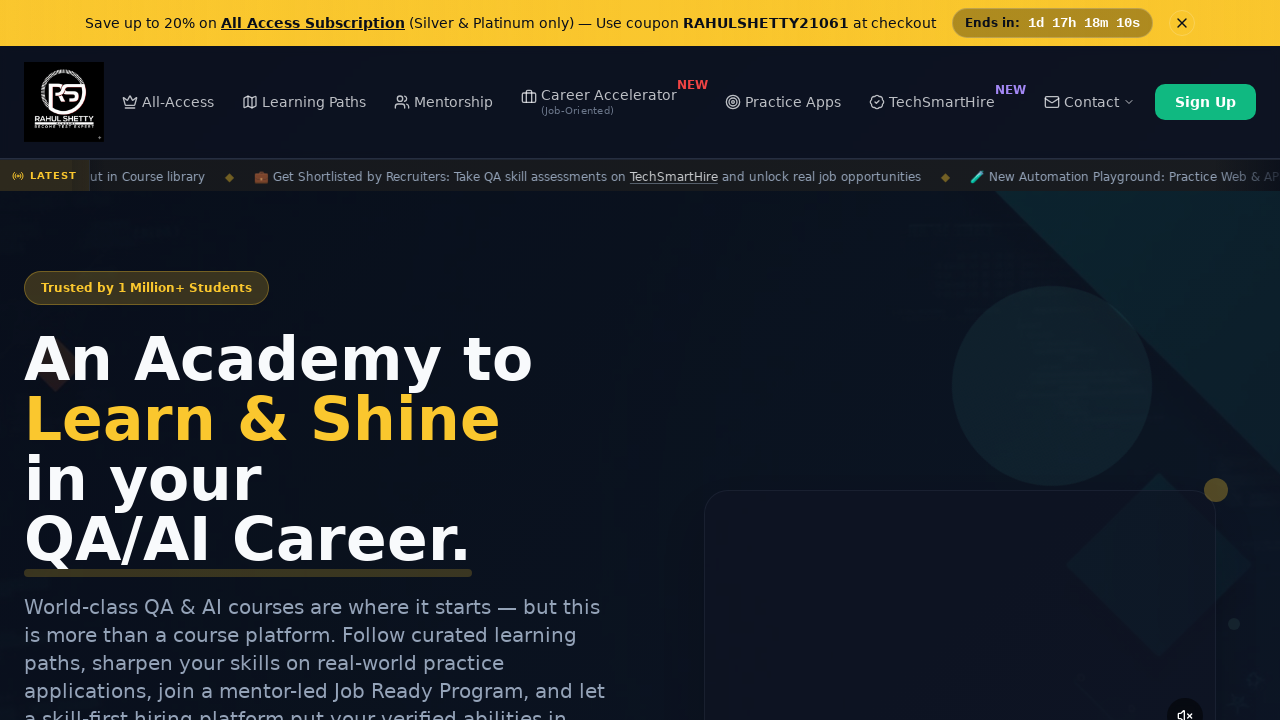

Verified page title is not empty
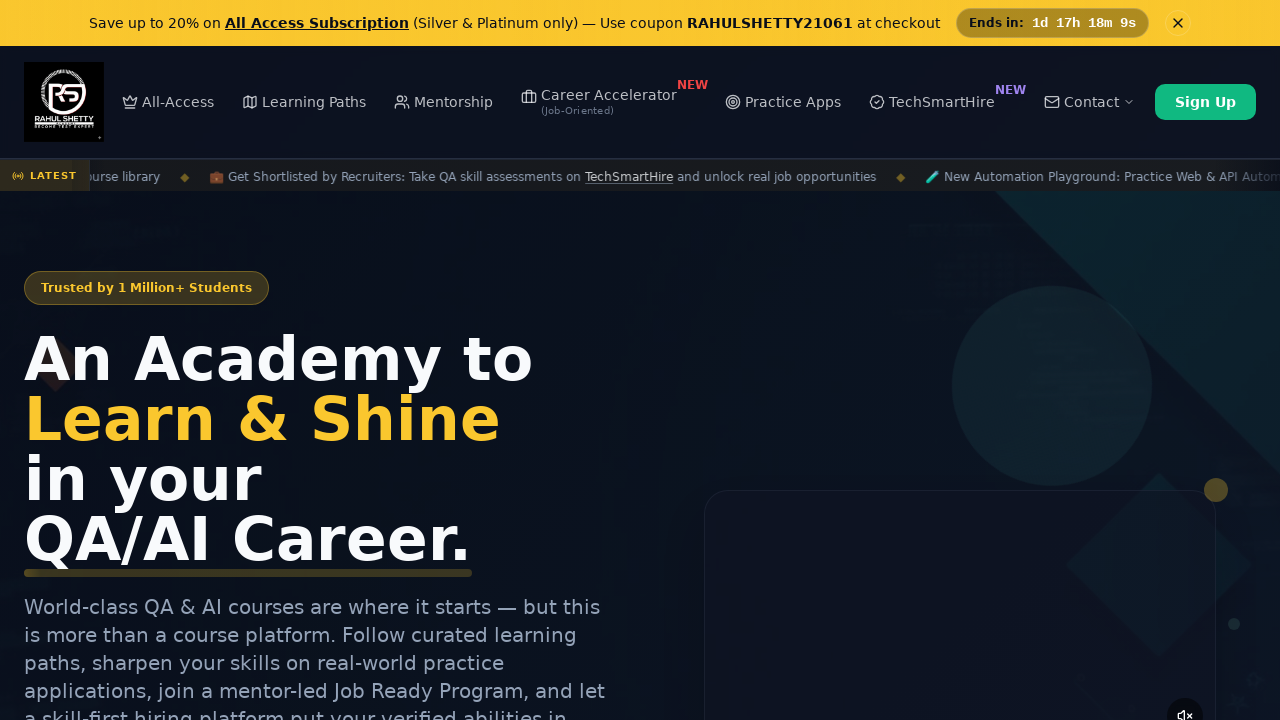

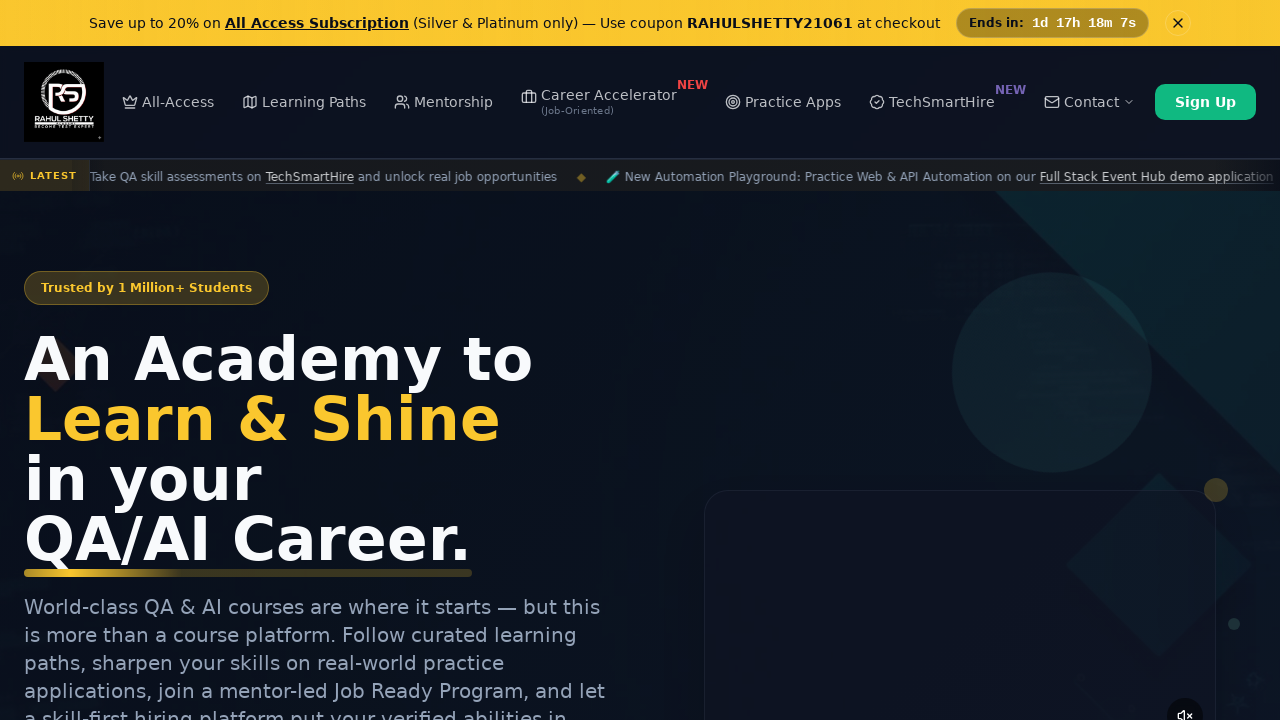